Tests alert functionality by clicking a button and verifying the alert message displays correctly

Starting URL: https://demoqa.com/alerts

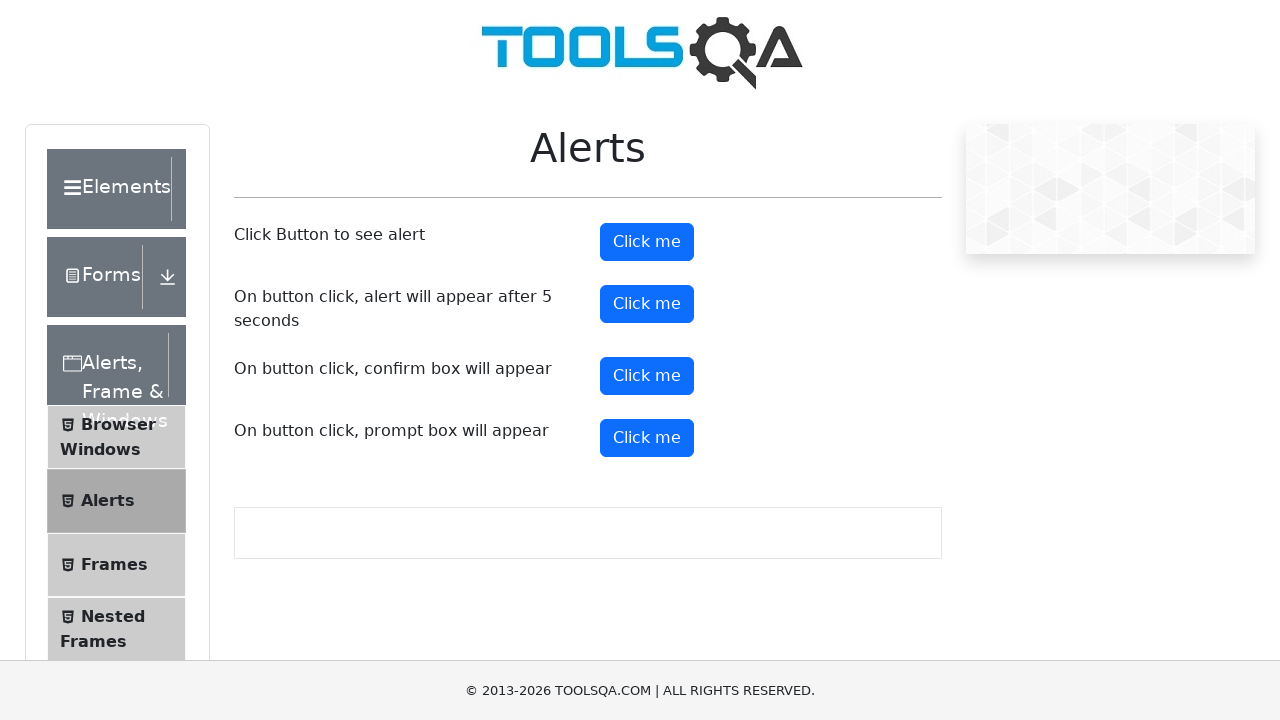

Clicked the alert button at (647, 242) on button#alertButton
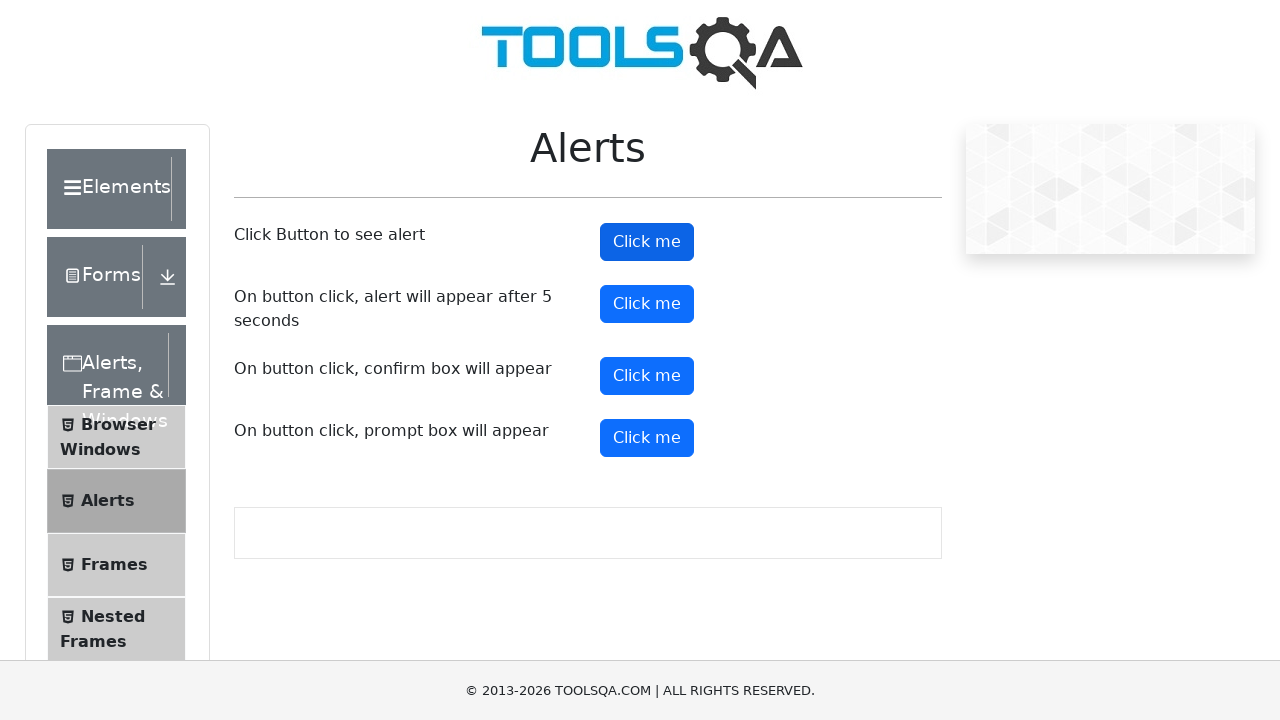

Set up dialog handler to accept alerts
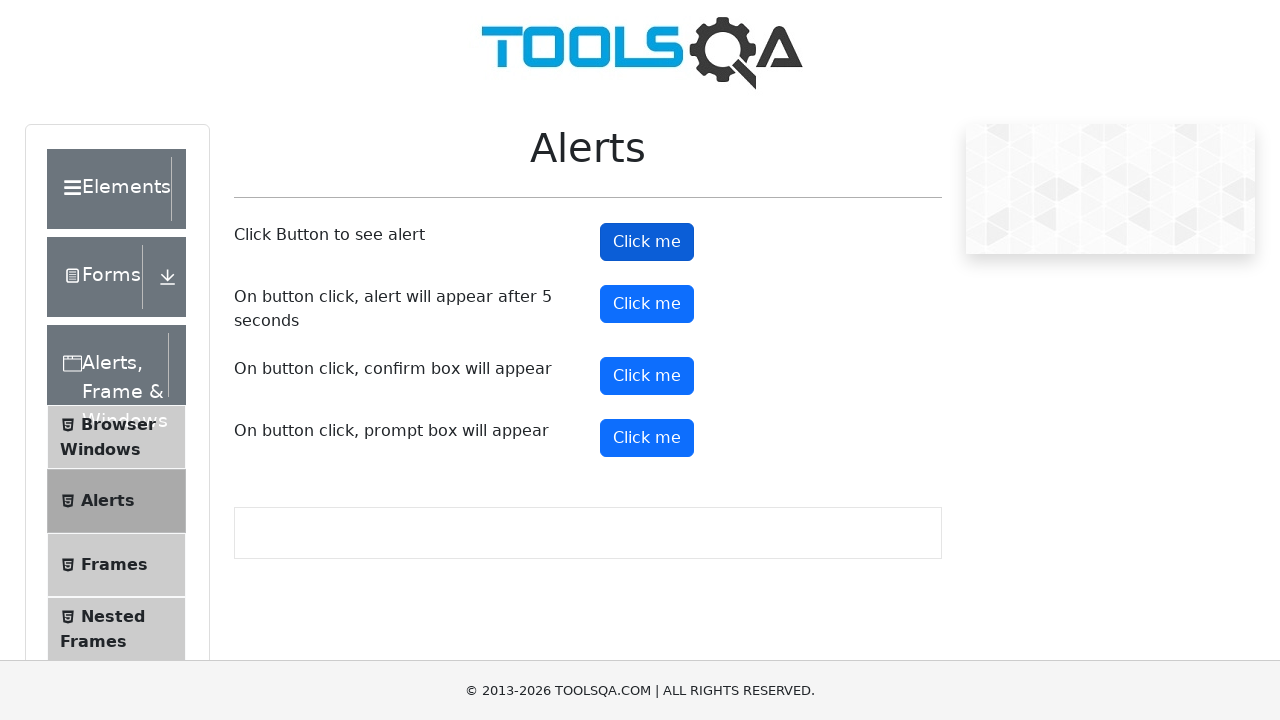

Waited for alert to be triggered and accepted
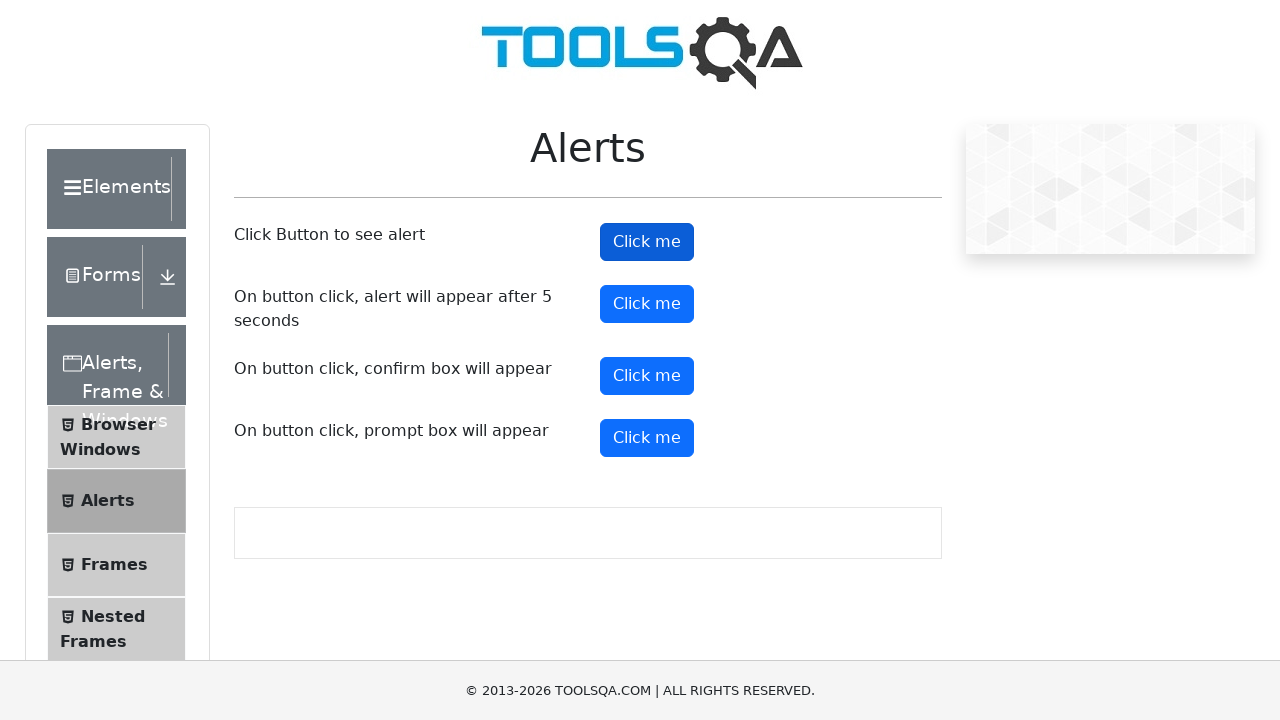

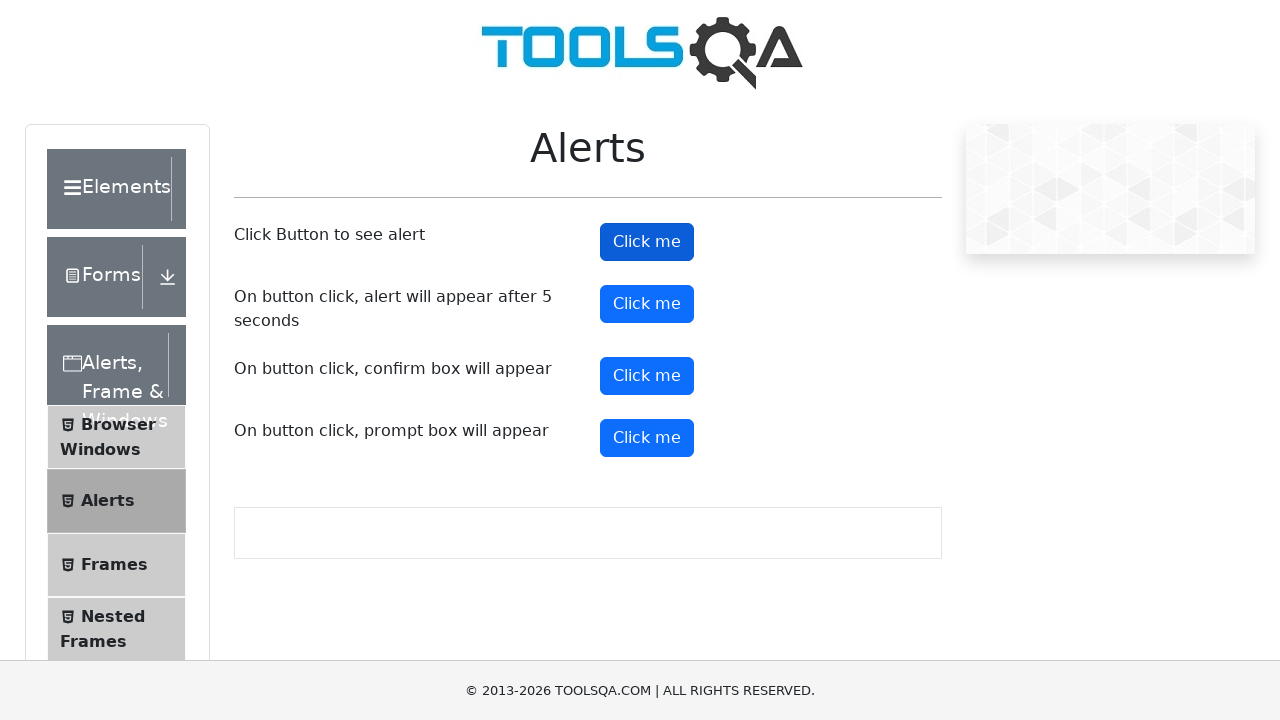